Navigates to Browse Languages and back to Start page, verifying welcome message is displayed

Starting URL: http://www.99-bottles-of-beer.net/

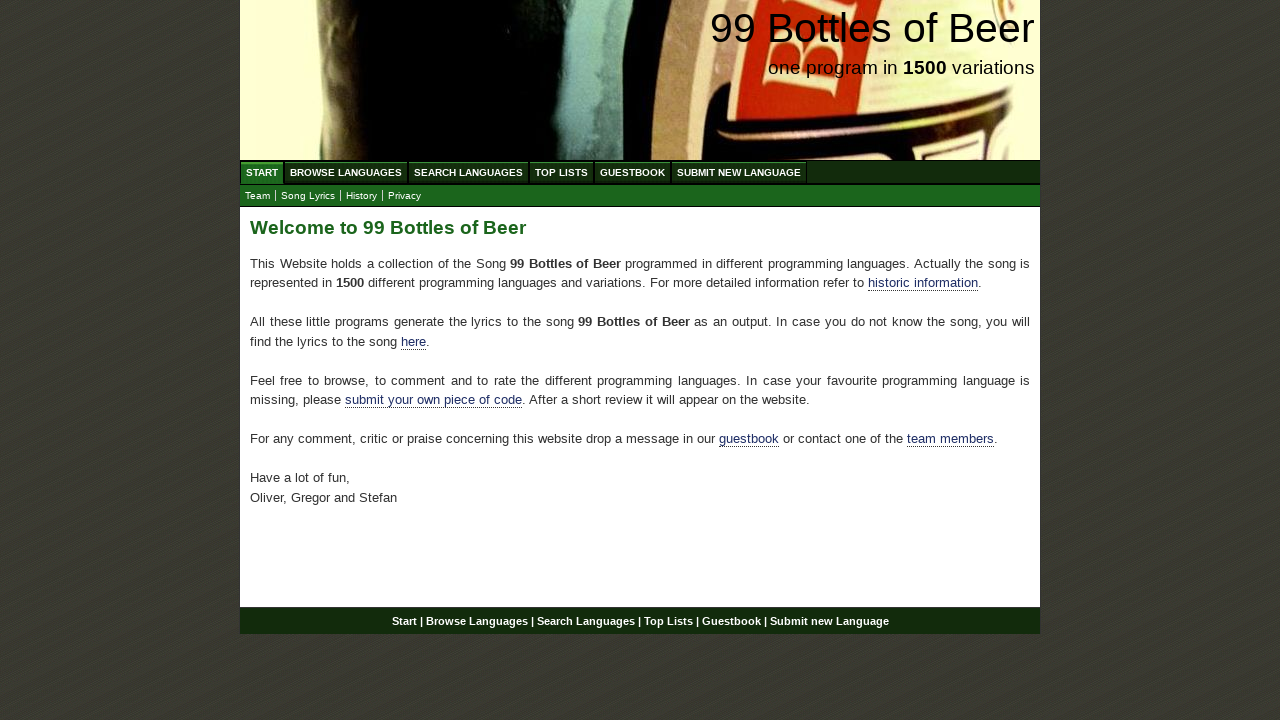

Clicked on Browse Languages link at (346, 172) on #menu a[href='/abc.html']
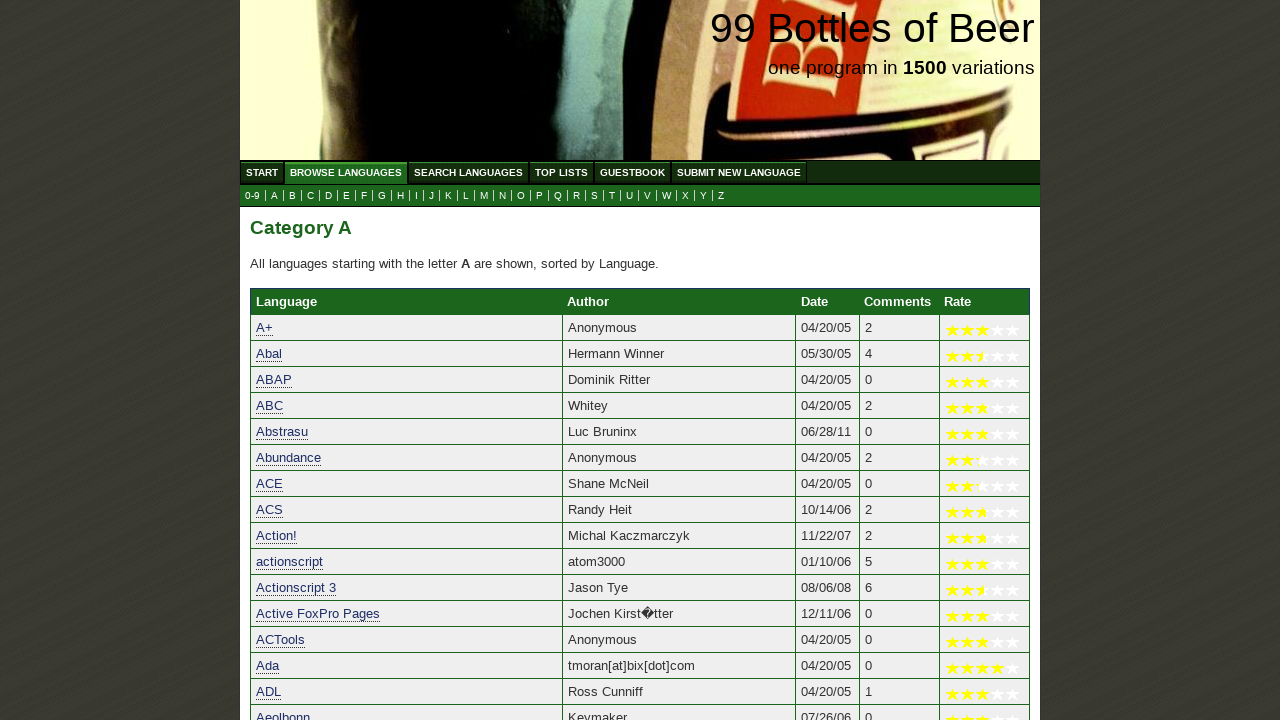

Clicked on Start link to navigate back to home page at (262, 172) on #menu a[href='/']
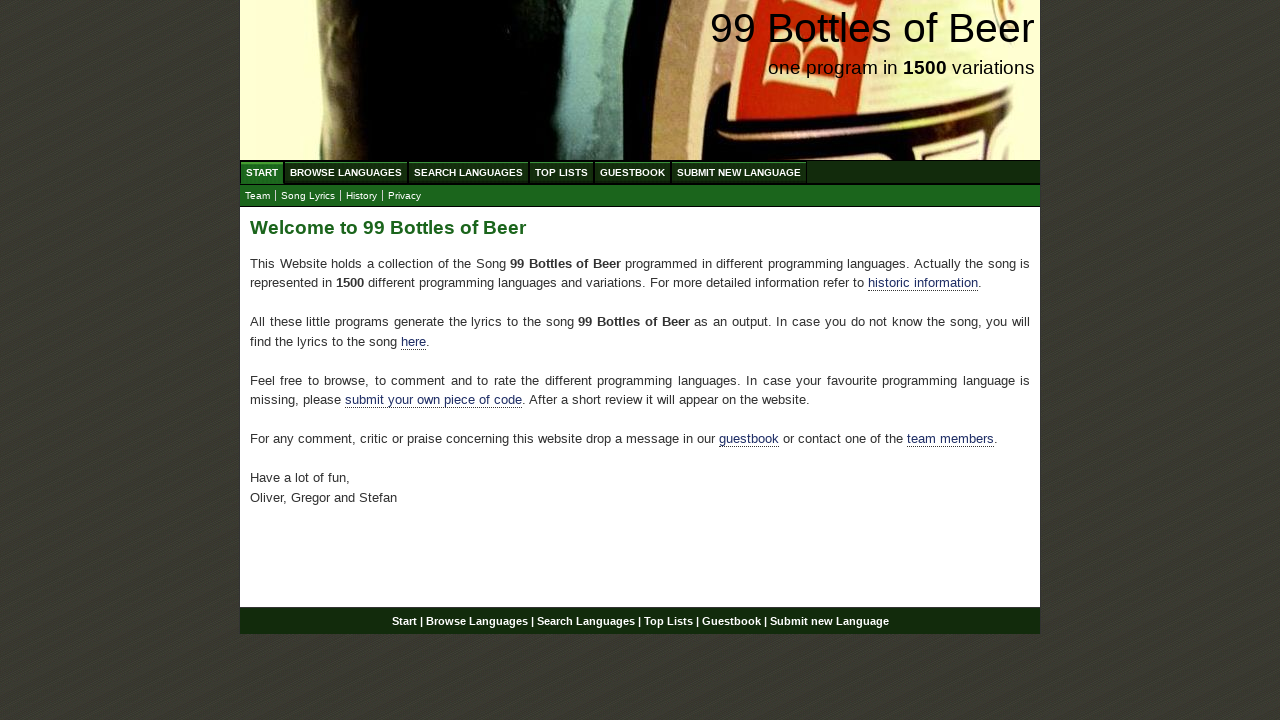

Verified welcome heading 'Welcome to 99 Bottles of Beer' is displayed
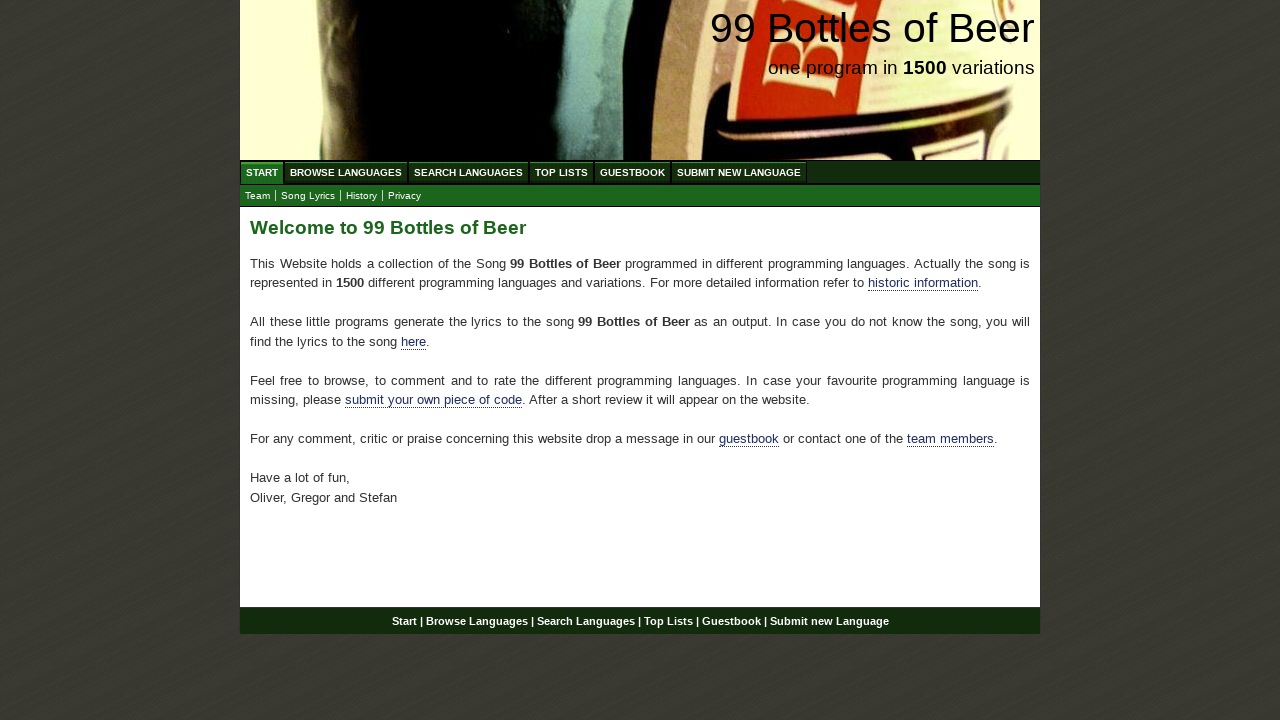

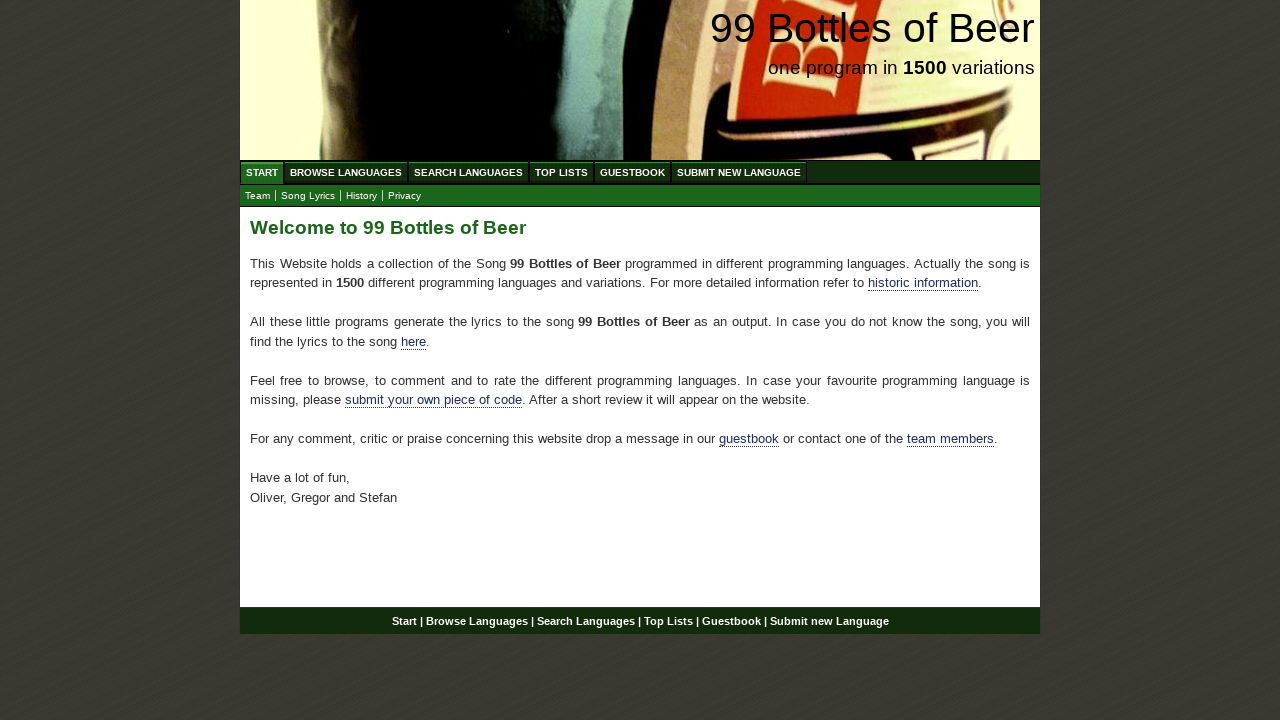